Navigates to Flipkart homepage and verifies that images are present on the page

Starting URL: https://flipkart.com

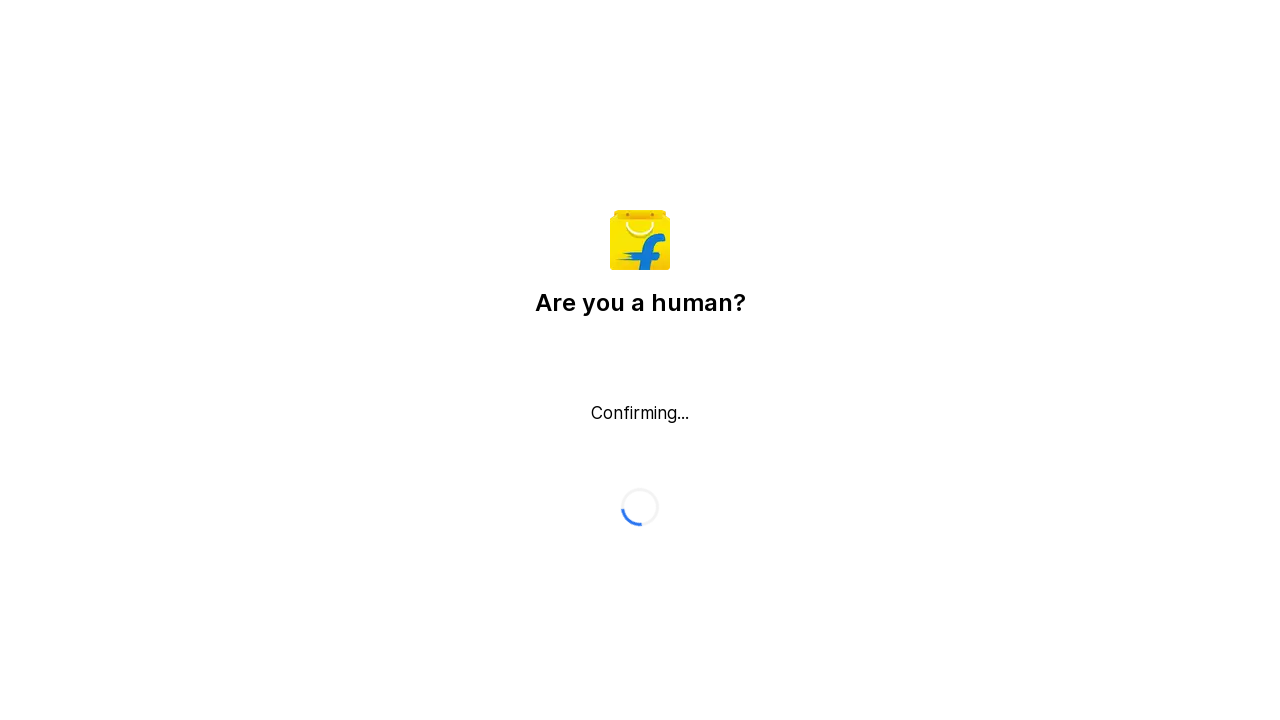

Navigated to Flipkart homepage
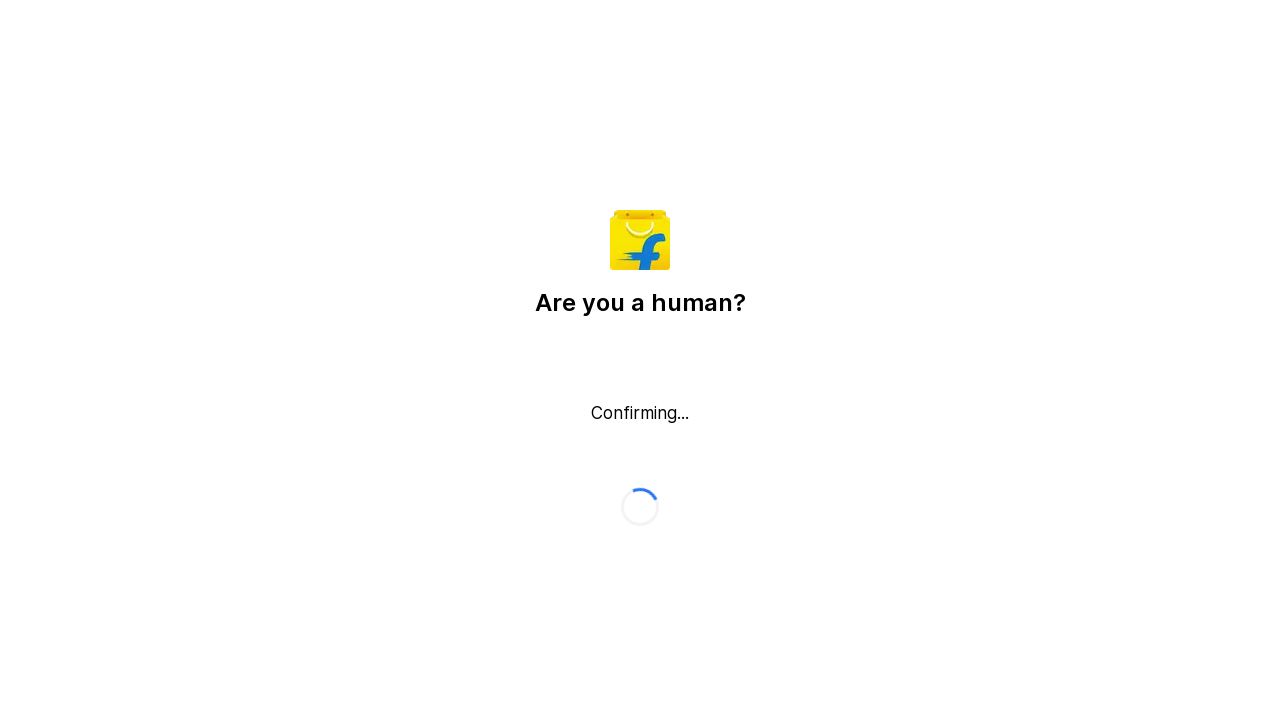

Waited for images to load on the page
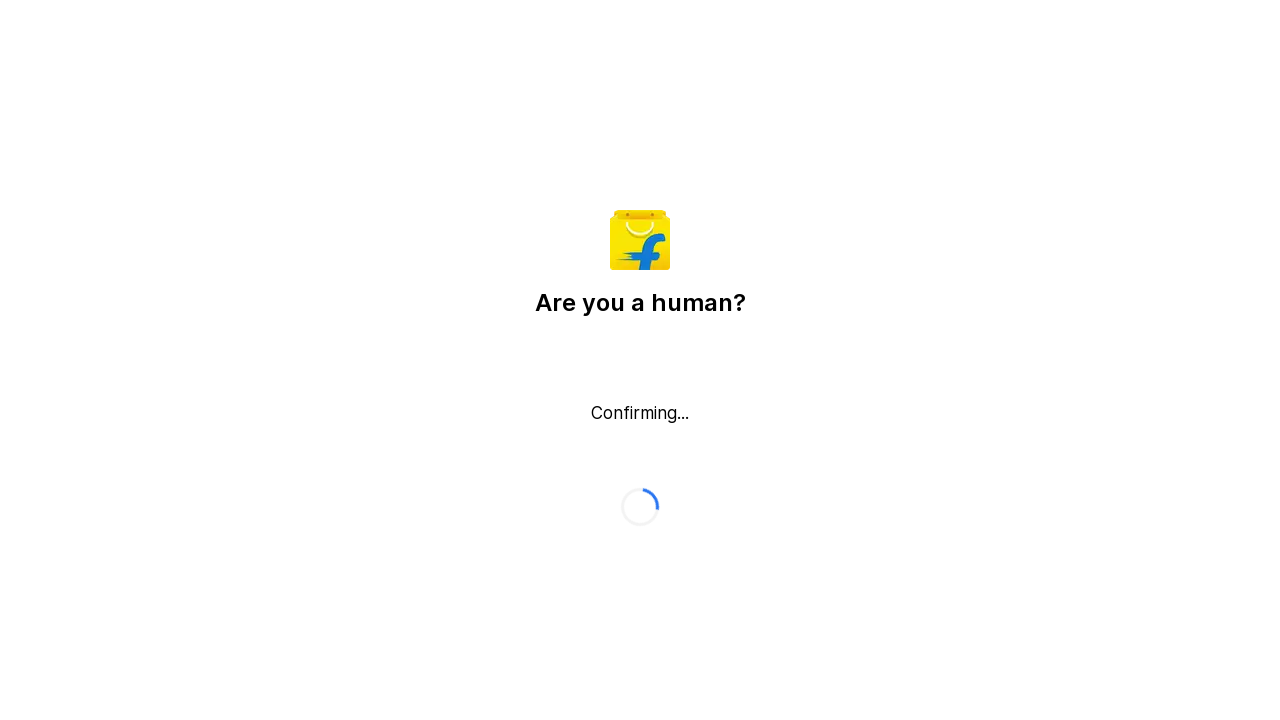

Verified that images are present on Flipkart homepage
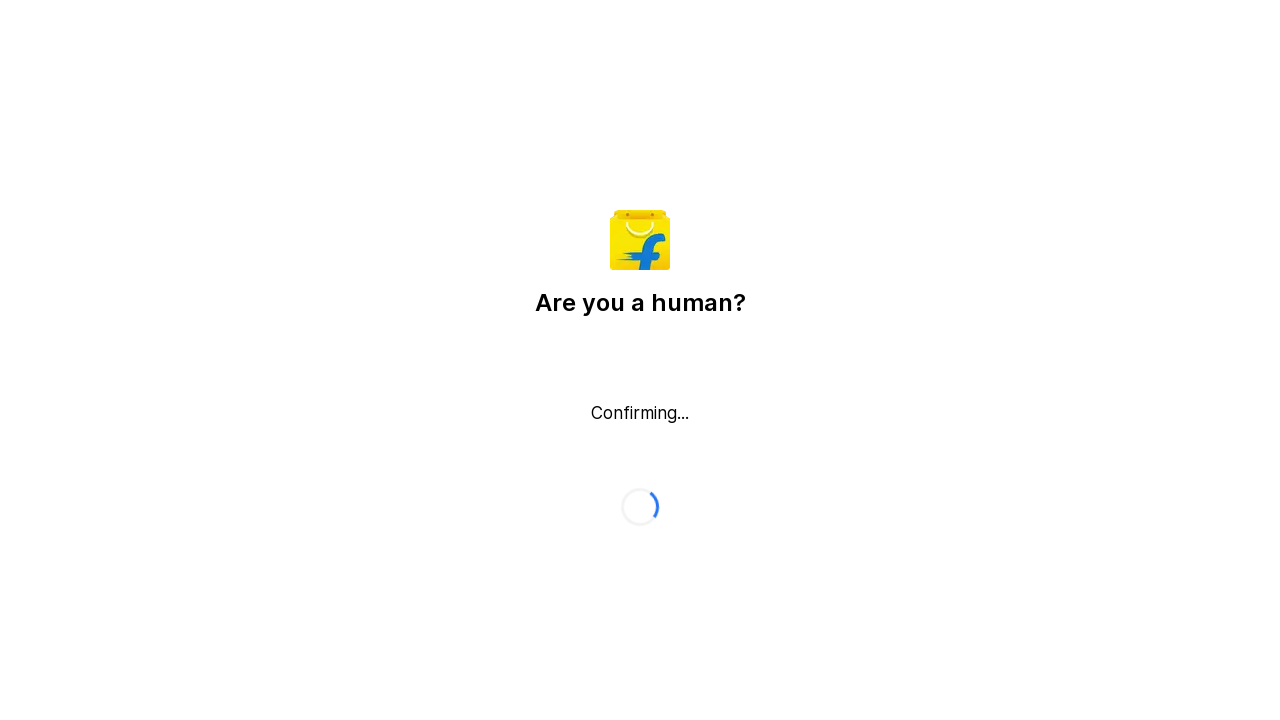

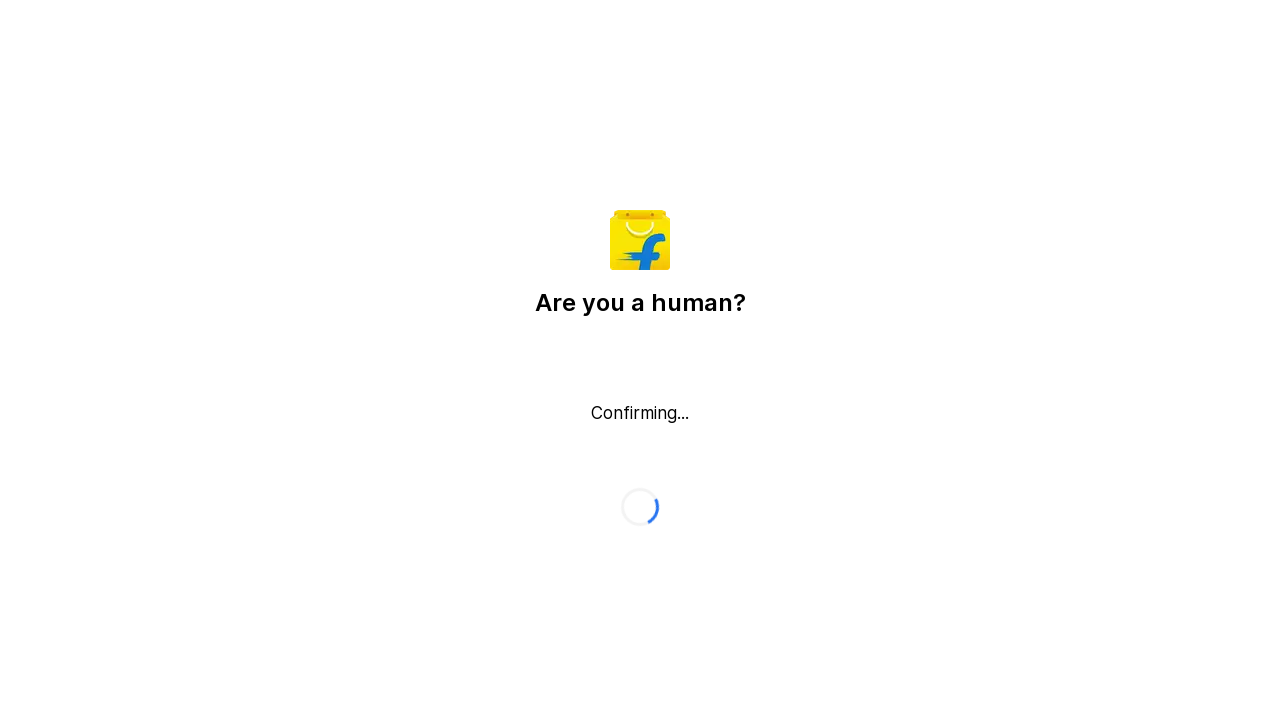